Tests navigation by clicking a link with mathematically calculated text, then fills out a form with first name, last name, city, and country fields, and submits the form.

Starting URL: http://suninjuly.github.io/find_link_text

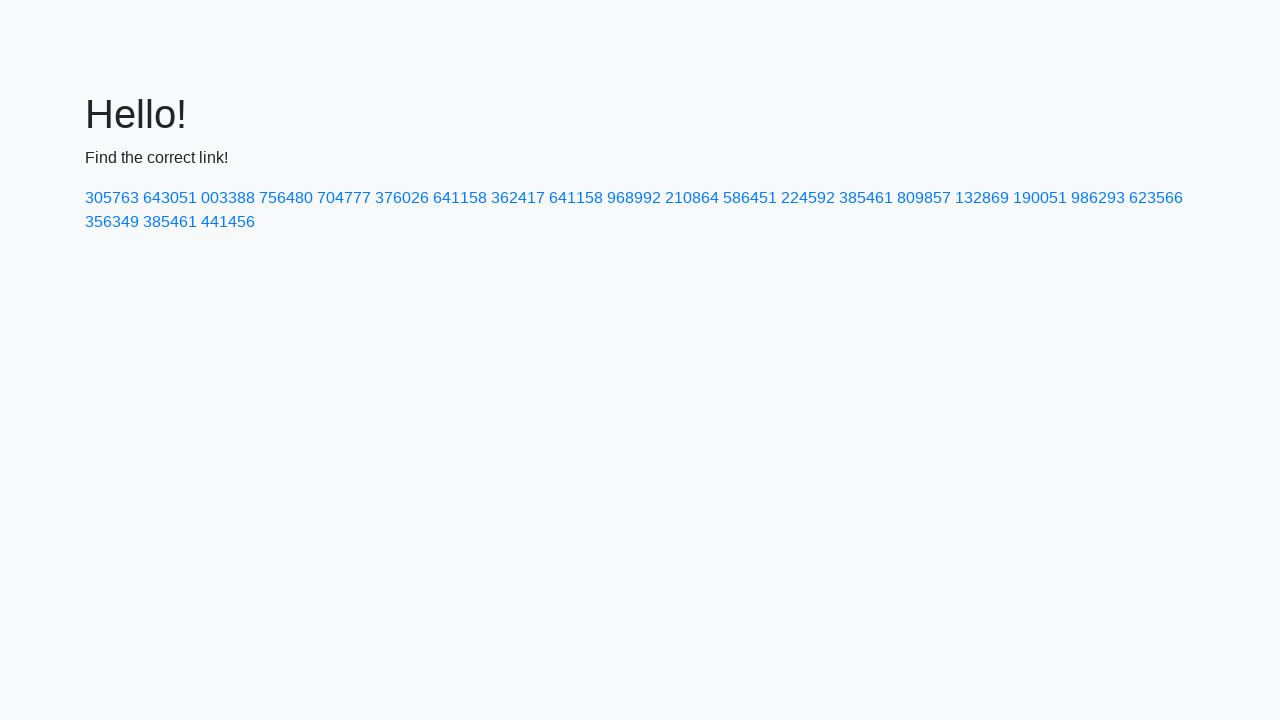

Clicked link with mathematically calculated text: 224592 at (808, 198) on text=224592
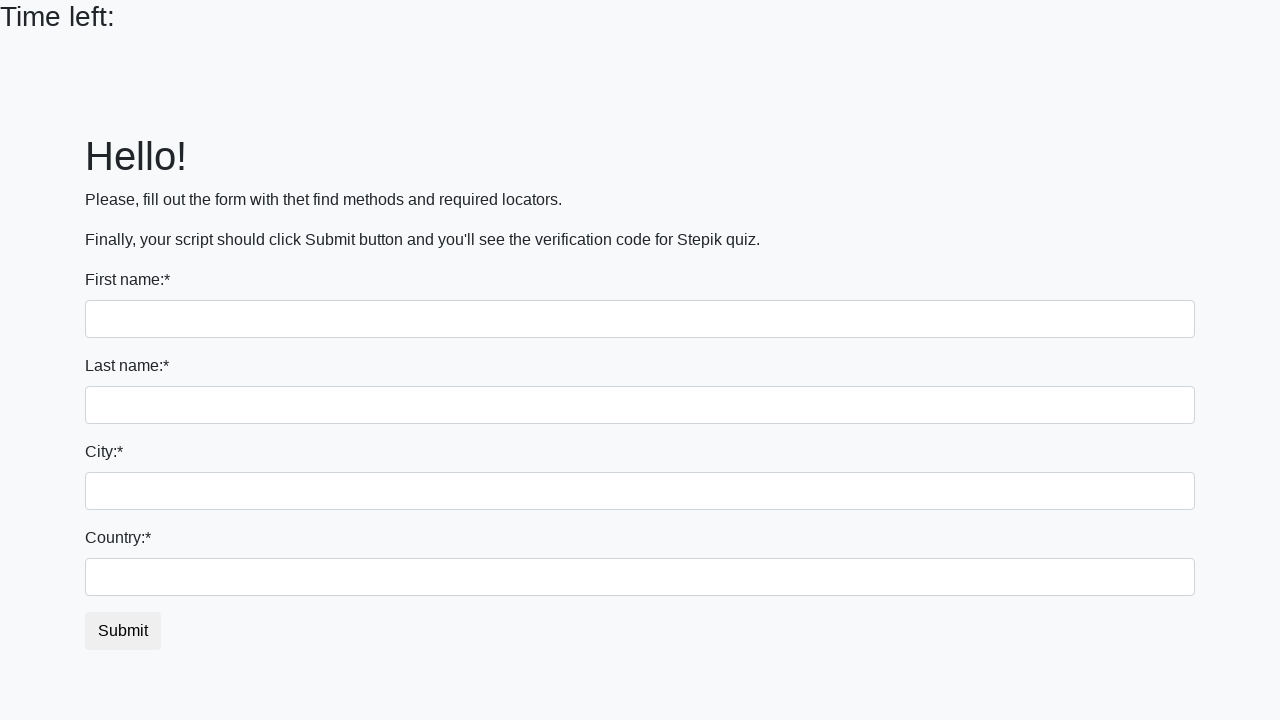

Filled first name field with 'Ivan' on input
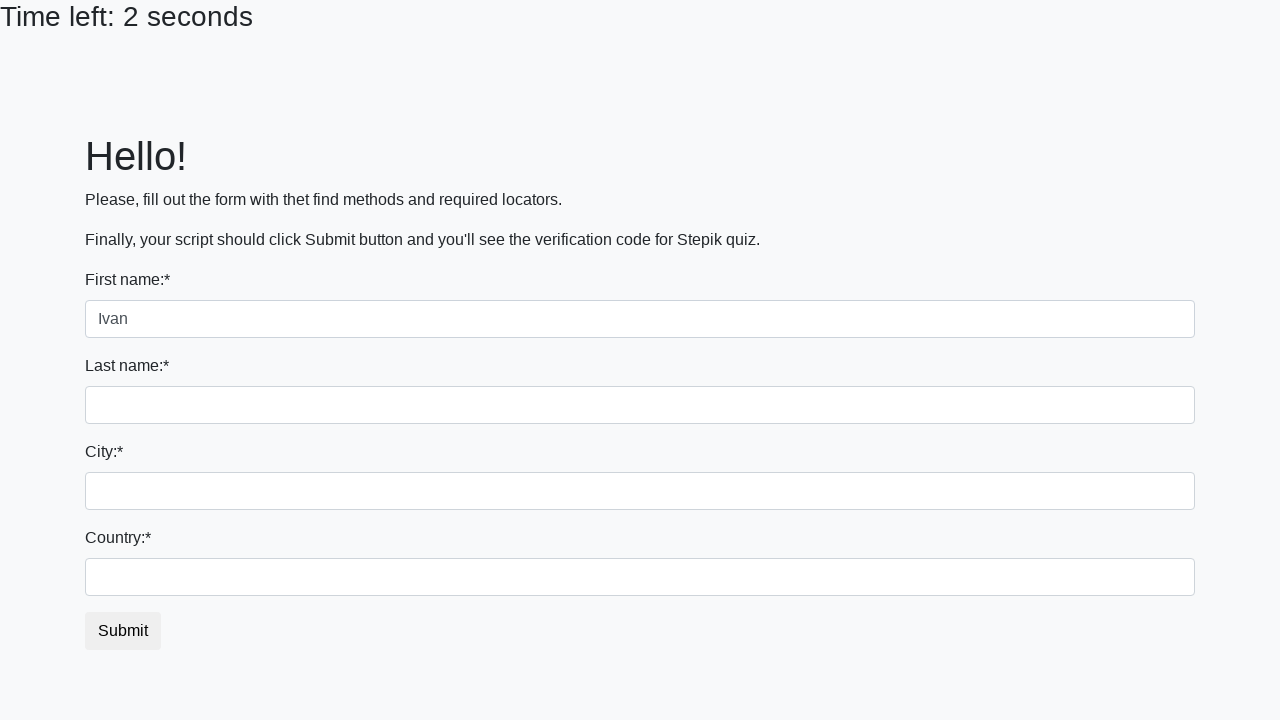

Filled last name field with 'Petrov' on input[name='last_name']
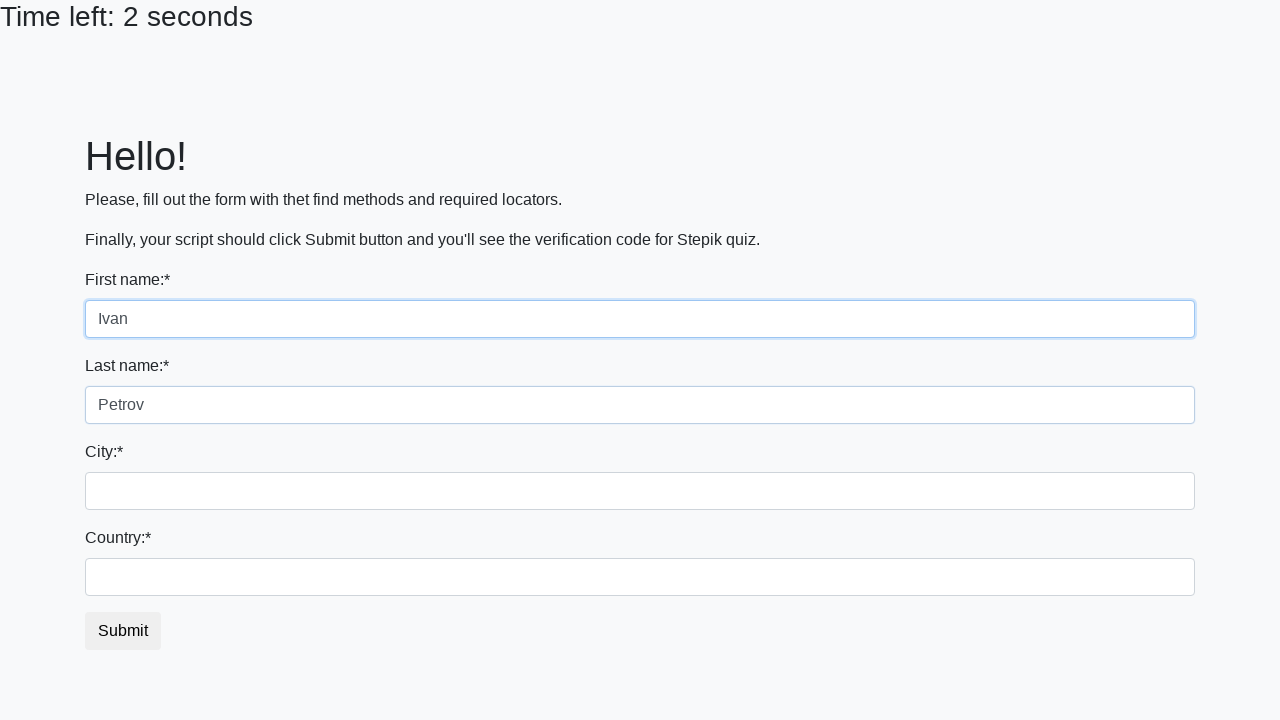

Filled city field with 'Smolensk' on .city
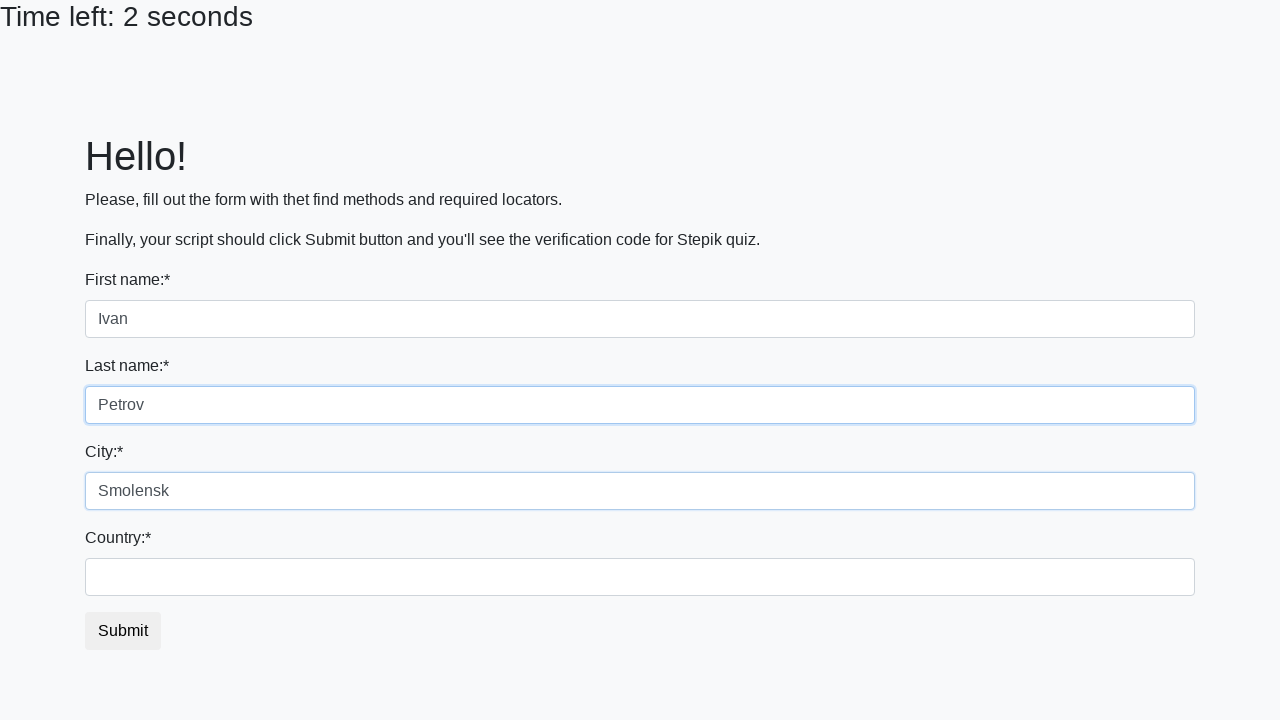

Filled country field with 'Russia' on #country
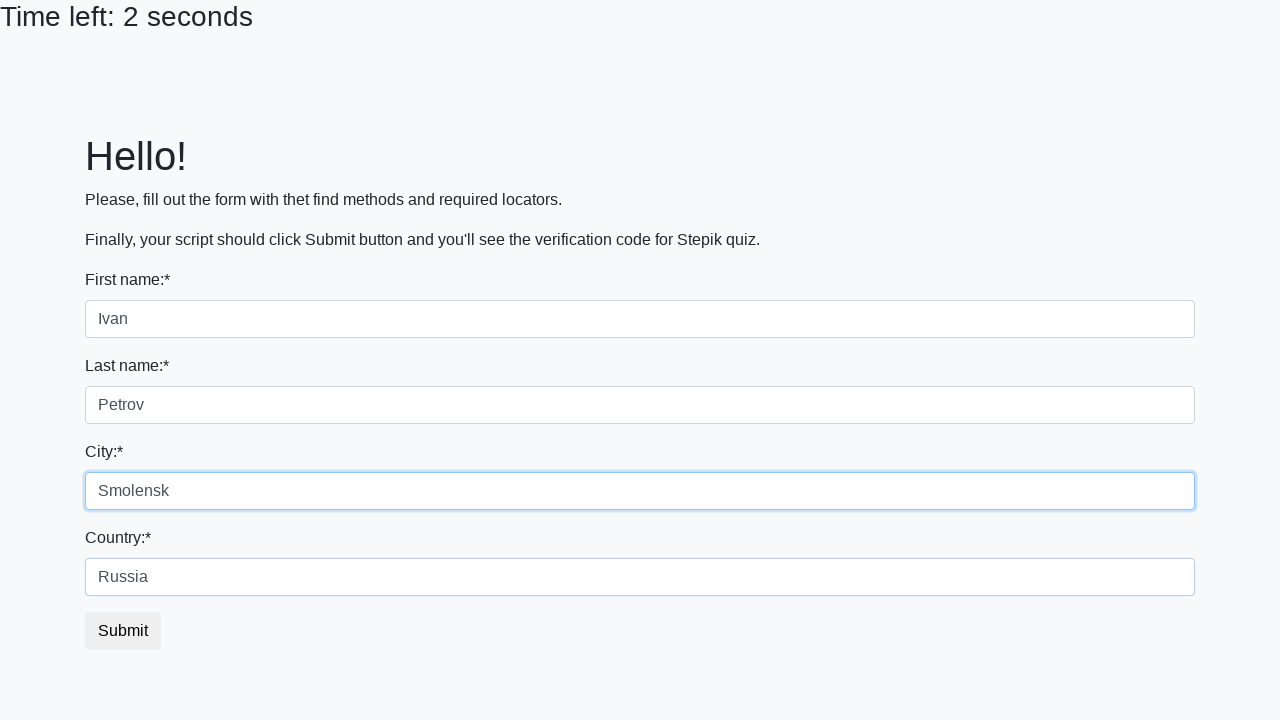

Clicked submit button to complete form submission at (123, 631) on button.btn
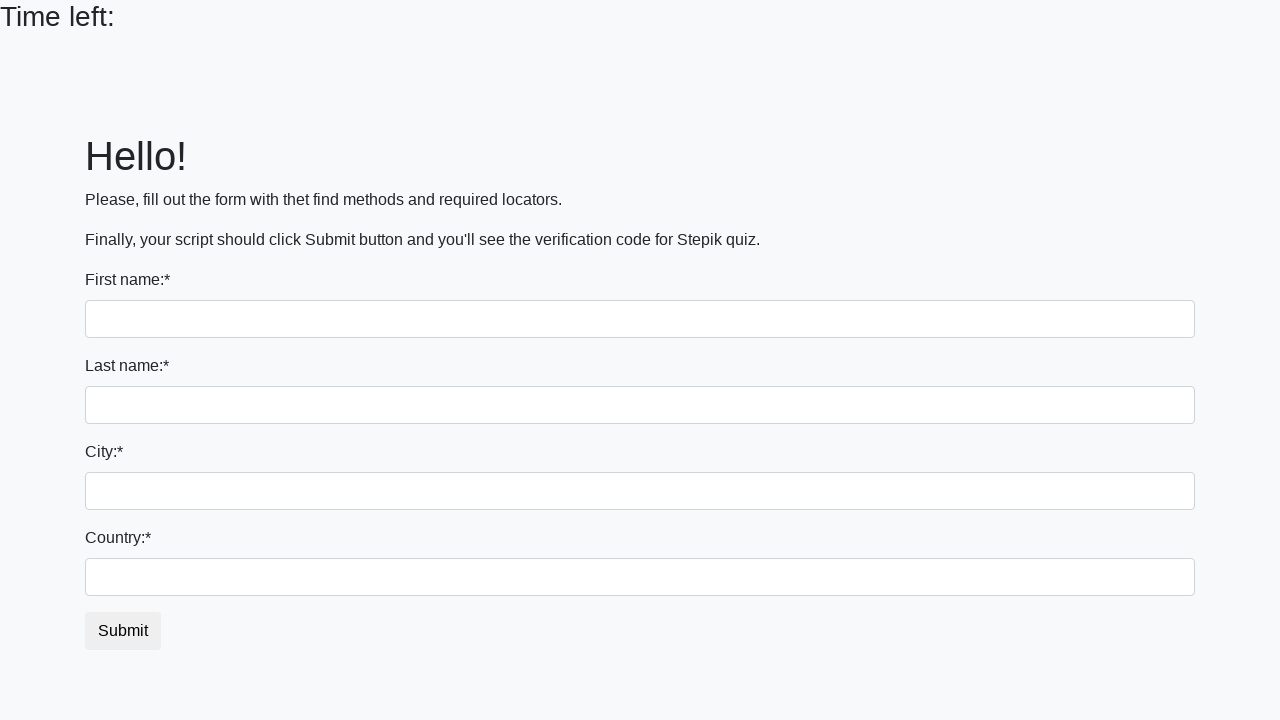

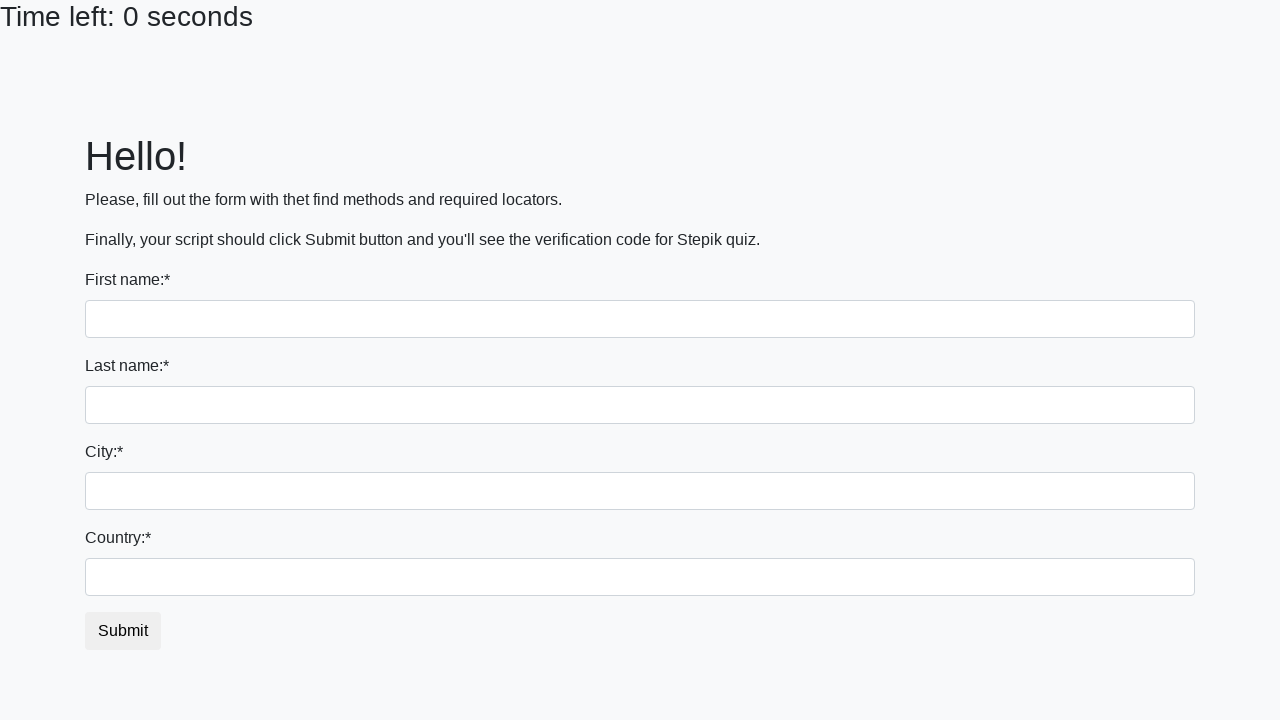